Tests an e-commerce site by searching for products, adding an item to cart, and proceeding through checkout flow

Starting URL: https://rahulshettyacademy.com/seleniumPractise/#/

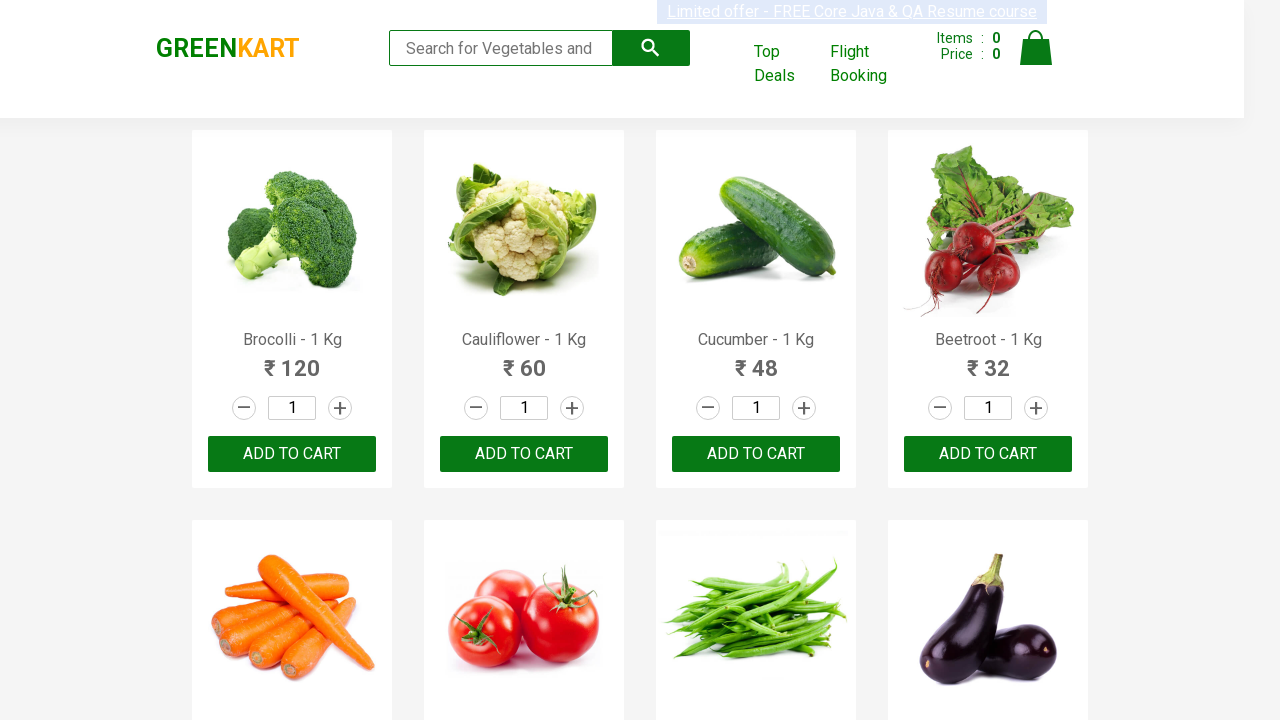

Filled search field with 'ca' to filter products on .search-keyword
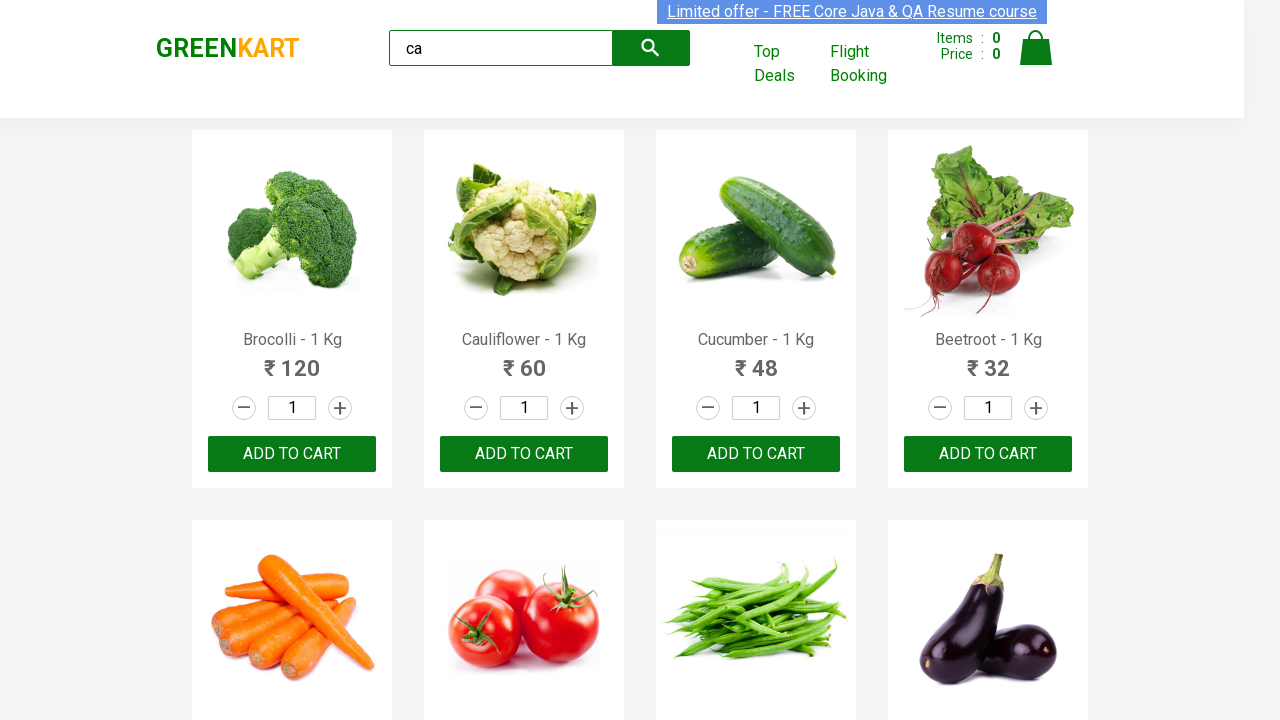

Filtered products loaded and visible
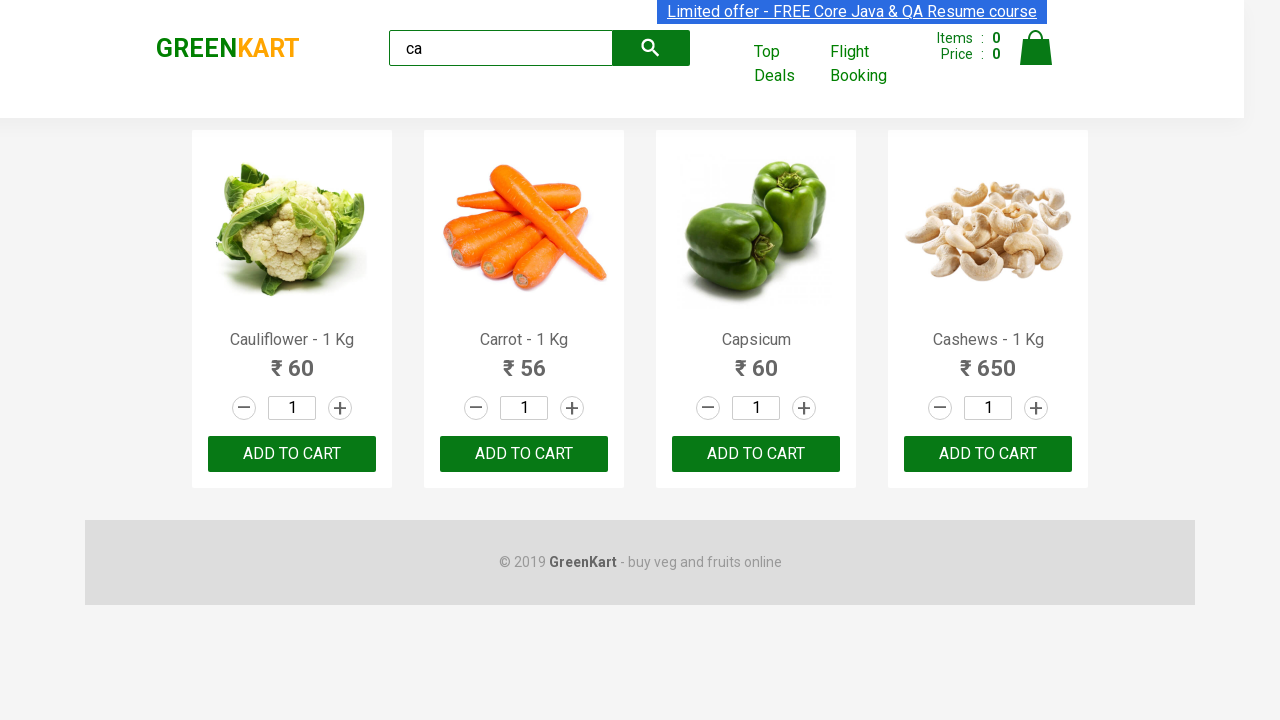

Clicked 'ADD TO CART' button for the second product at (524, 454) on .products .product >> nth=1 >> internal:text="ADD TO CART"i
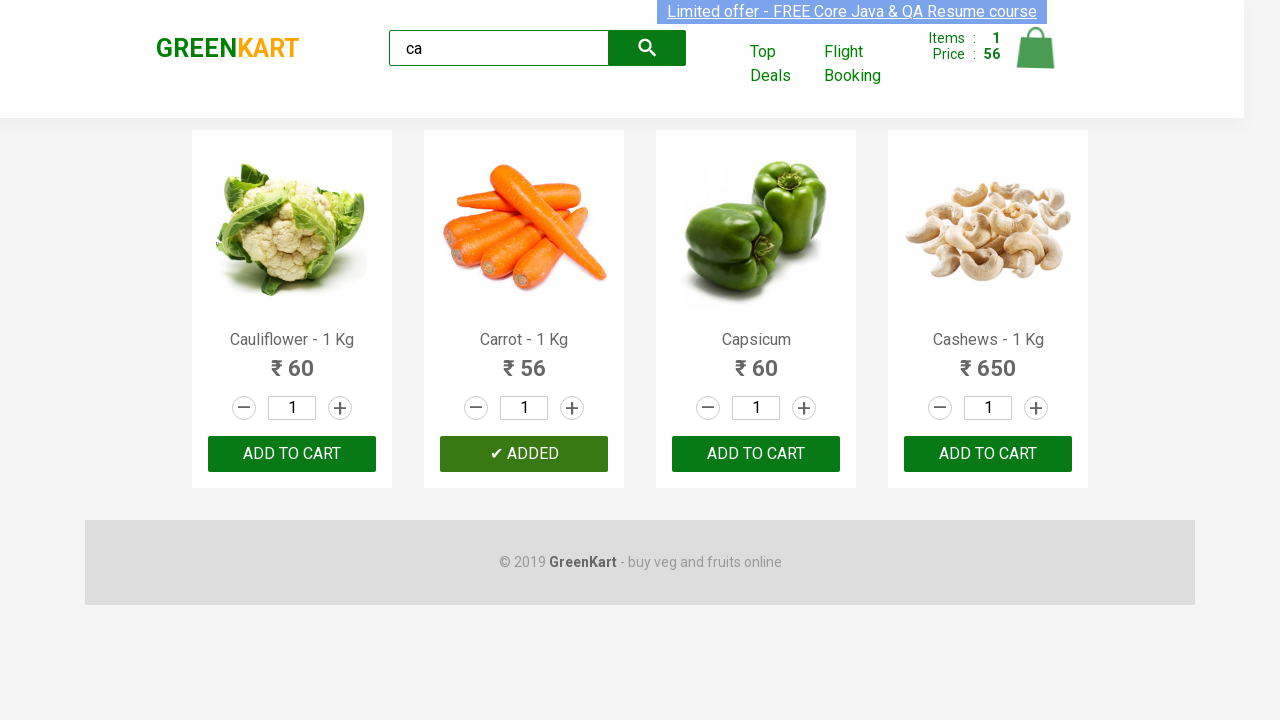

Clicked cart icon to view shopping cart at (1036, 48) on .cart-icon > img
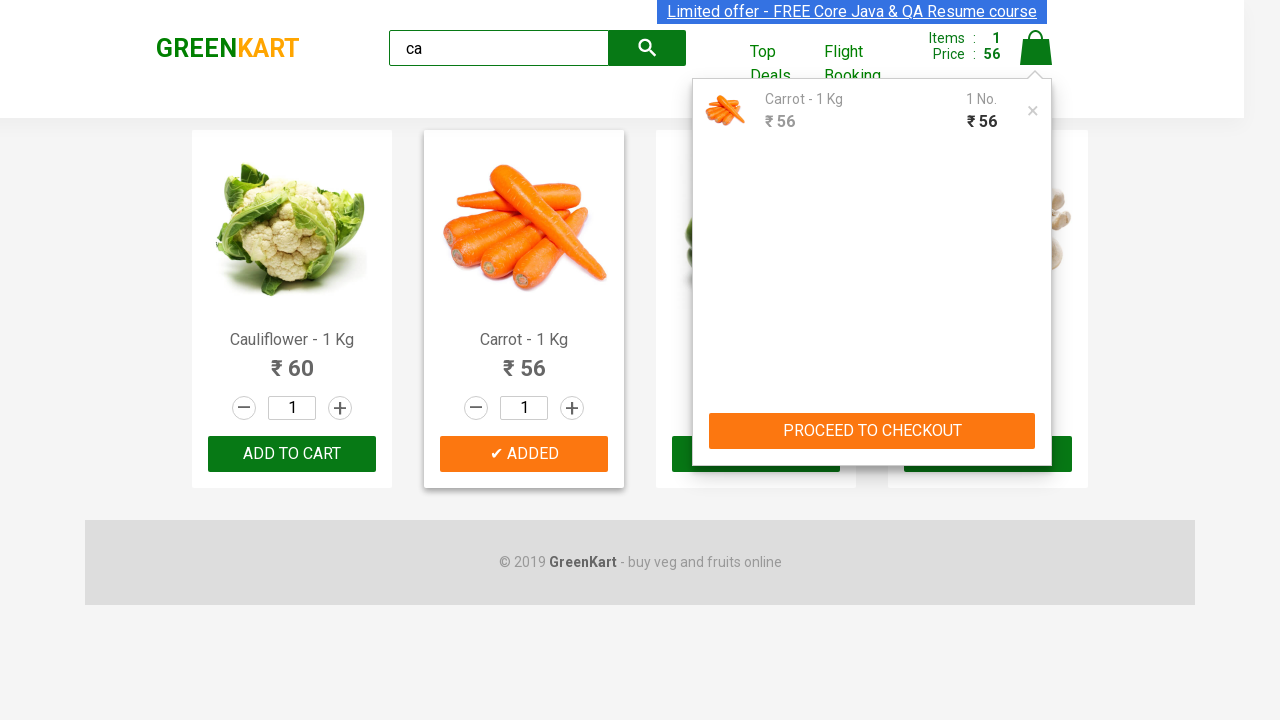

Clicked 'PROCEED TO CHECKOUT' button at (872, 431) on internal:text="PROCEED TO CHECKOUT"i
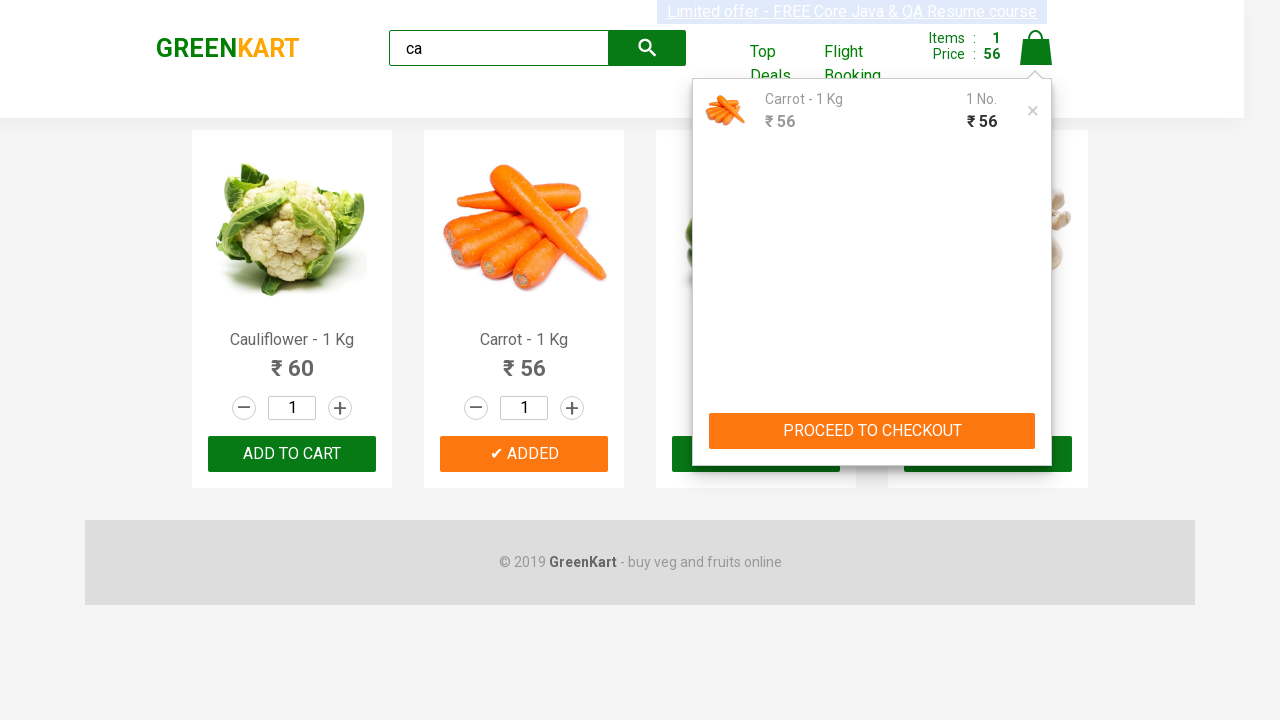

Clicked 'Place Order' button to complete purchase at (1036, 420) on internal:text="Place Order"i
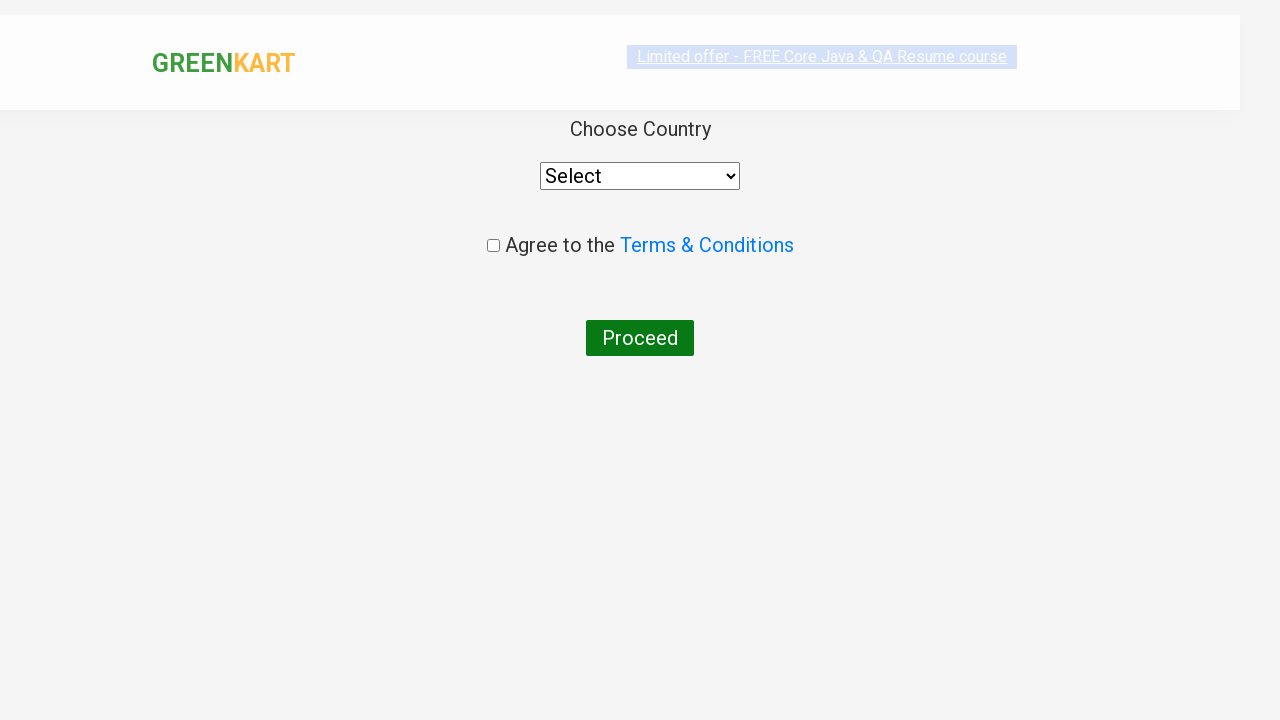

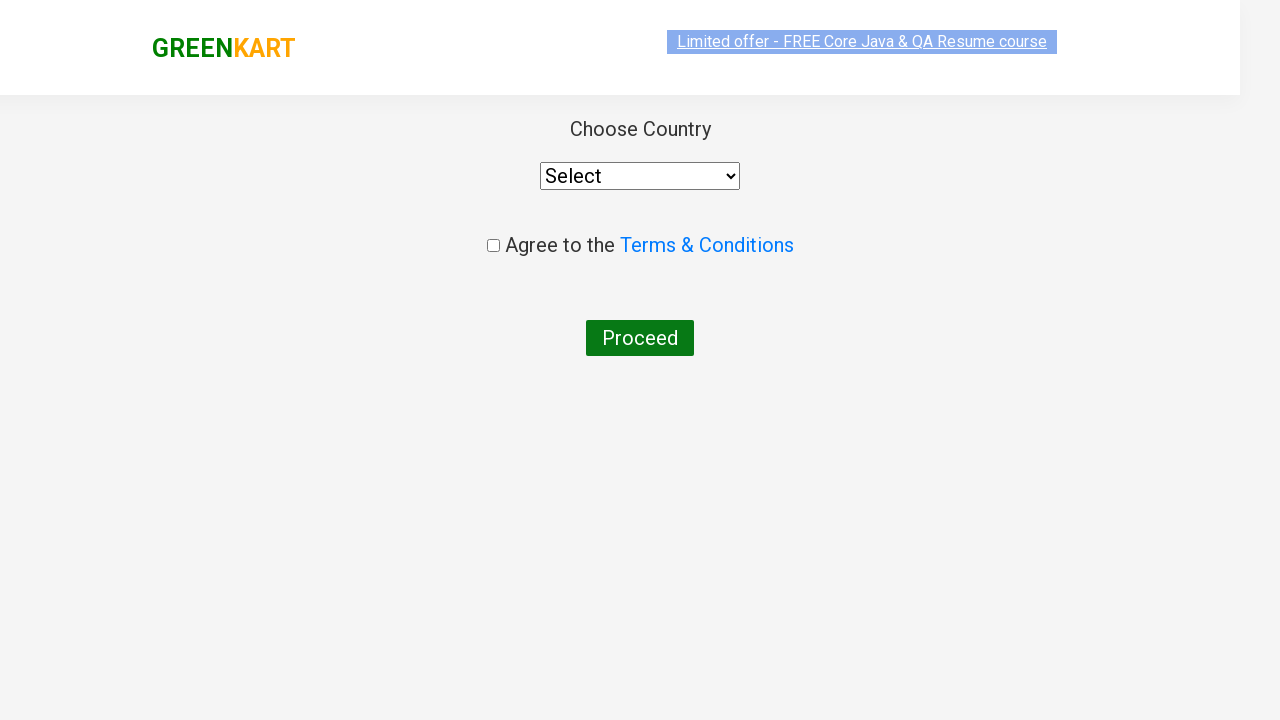